Tests radio button interaction by selecting a gender option and verifying its selection state

Starting URL: https://demoqa.com/automation-practice-form

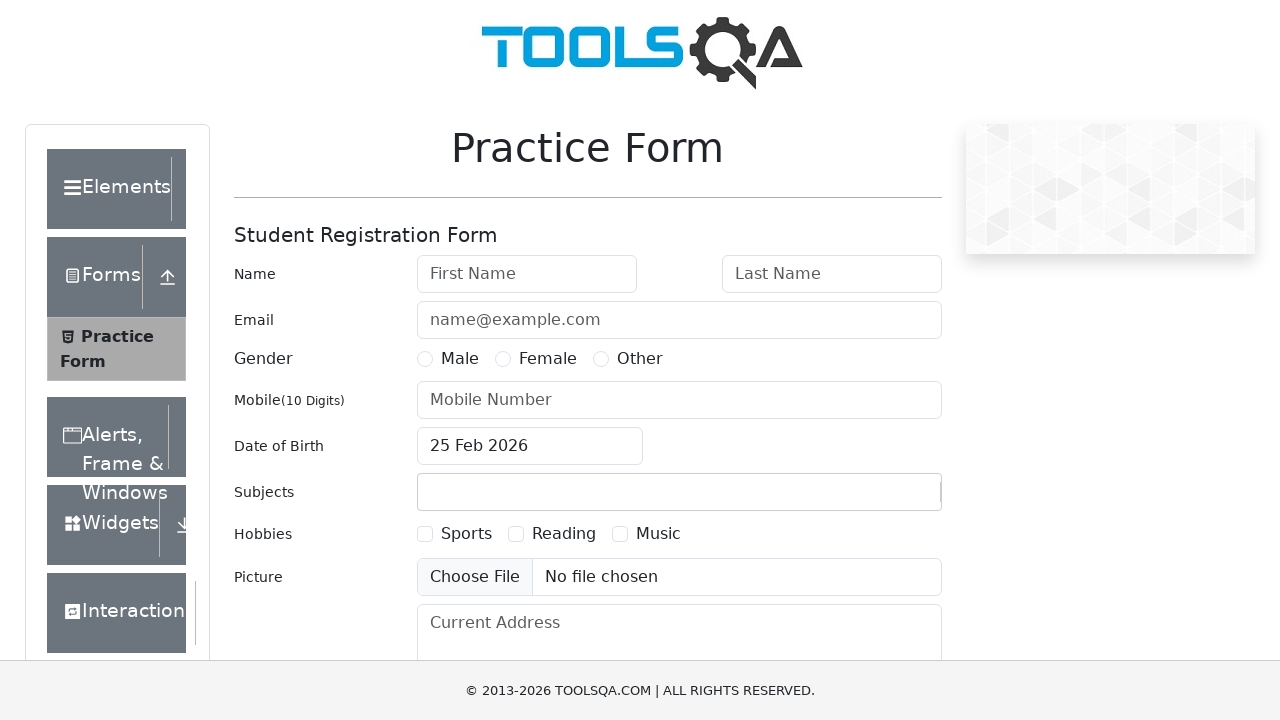

Clicked male radio button label to select gender option at (460, 359) on xpath=//label[@for='gender-radio-1']
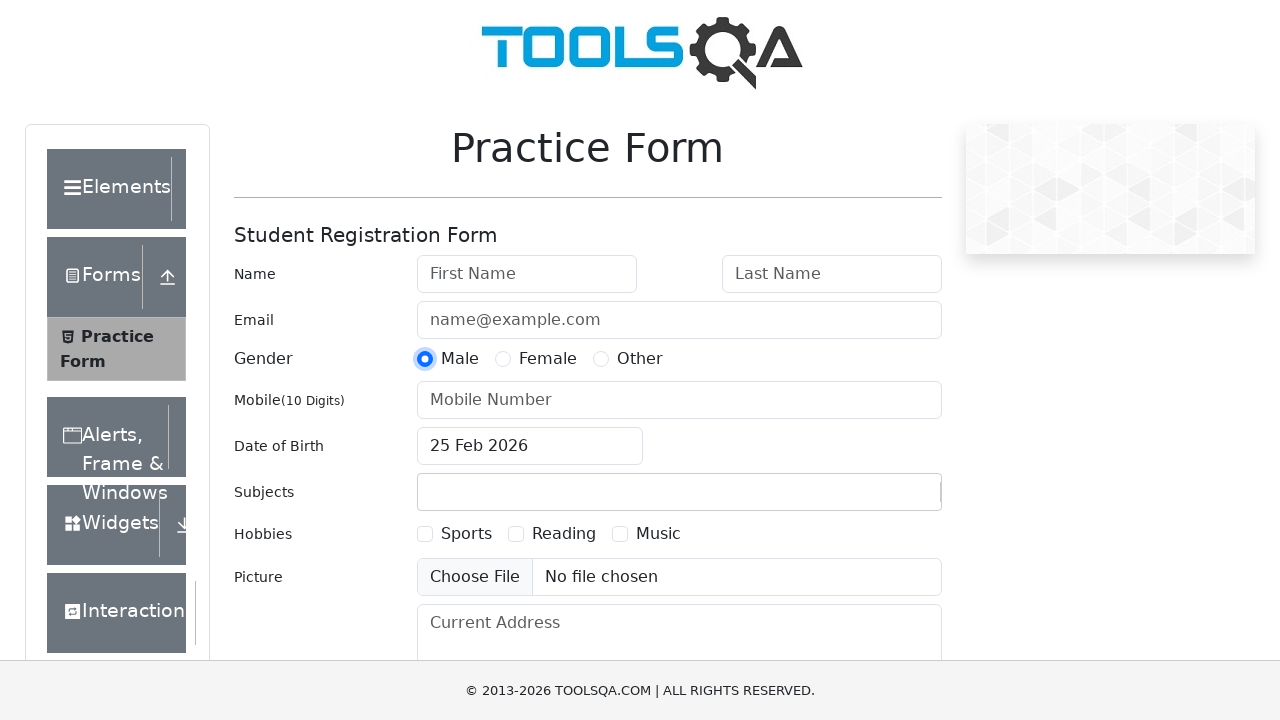

Verified male radio button is selected
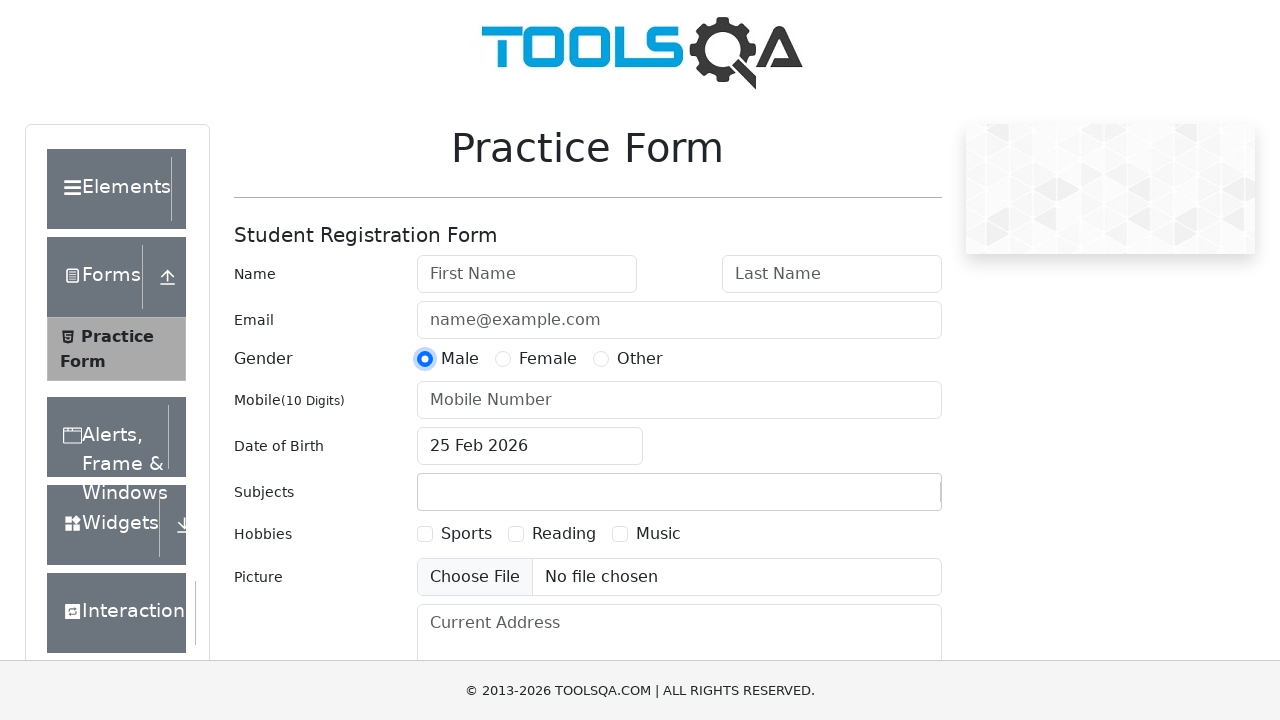

Clicked male radio button label again to test persistence at (460, 359) on xpath=//label[@for='gender-radio-1']
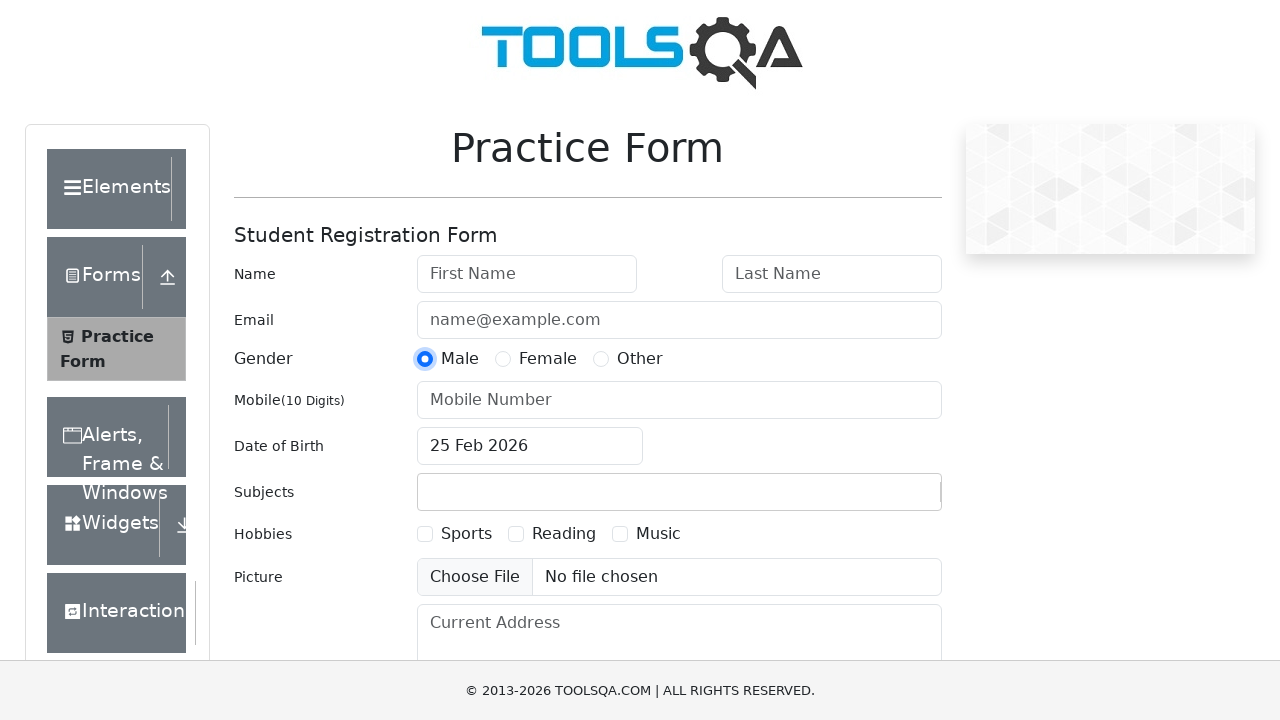

Verified male radio button remains selected after second click
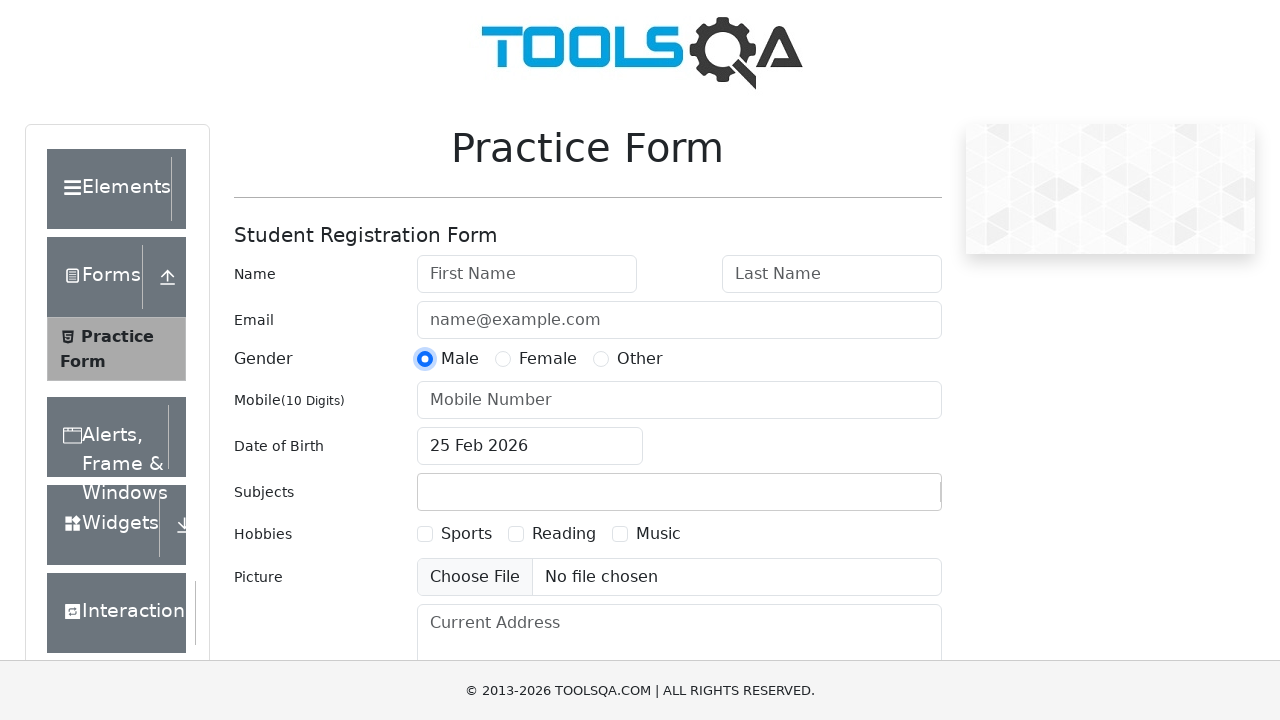

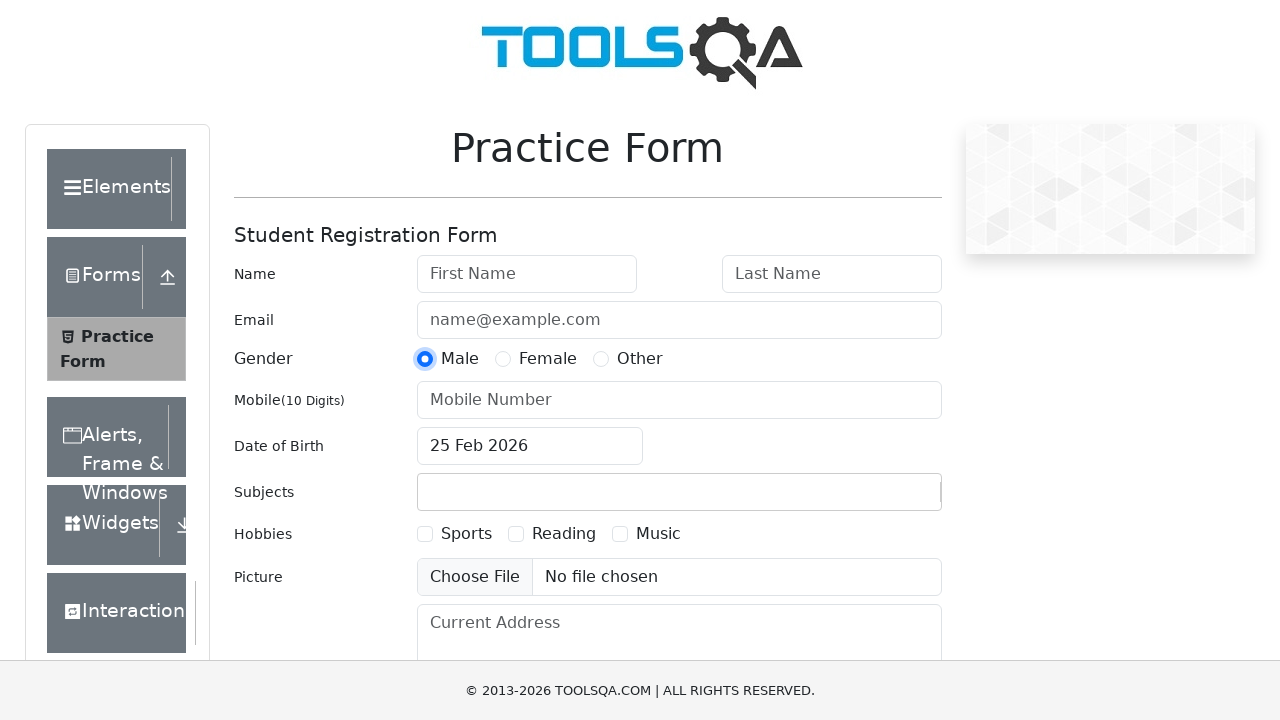